Verifies that the page title of the OrangeHRM login page is correct

Starting URL: https://opensource-demo.orangehrmlive.com/web/index.php/auth/login

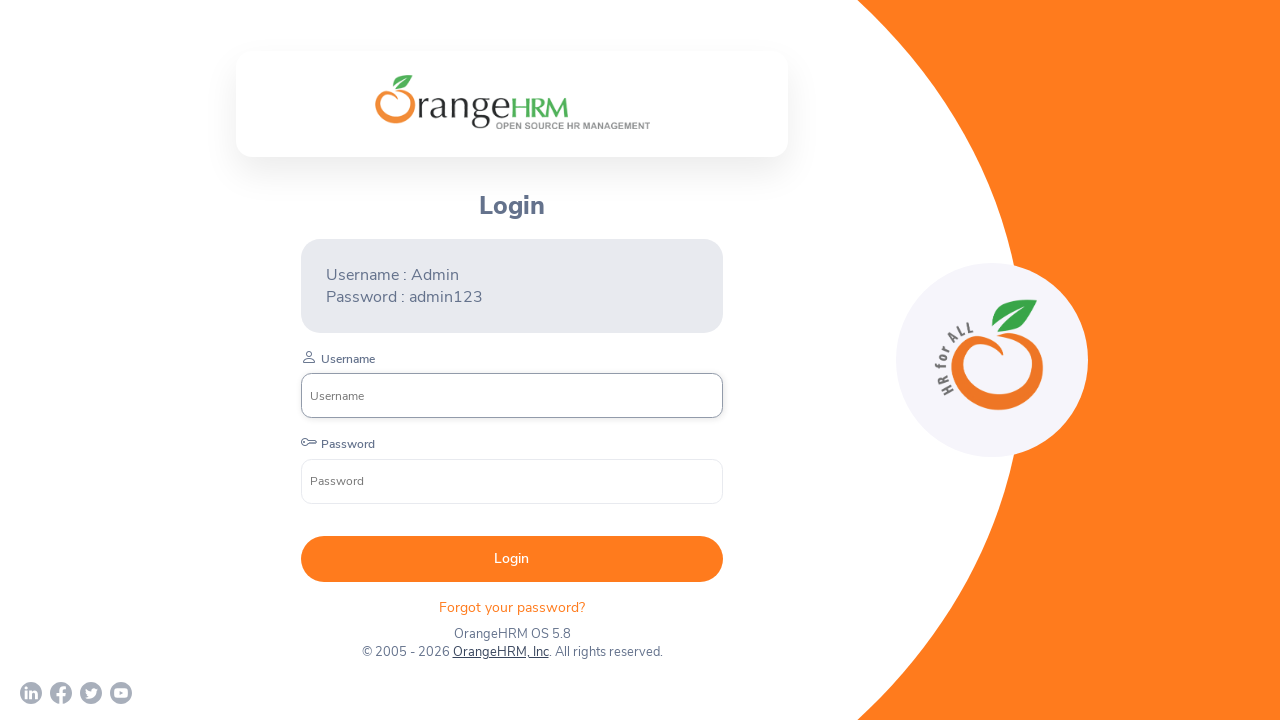

Waited for page to reach domcontentloaded state
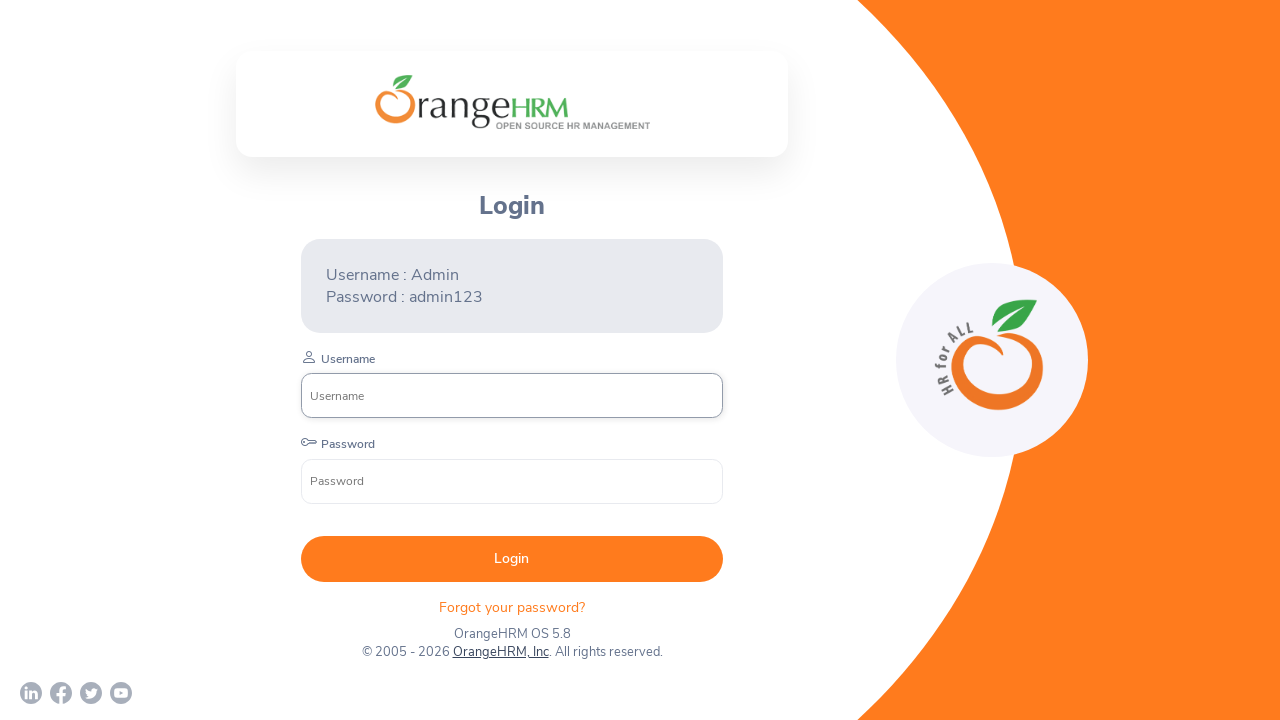

Retrieved page title
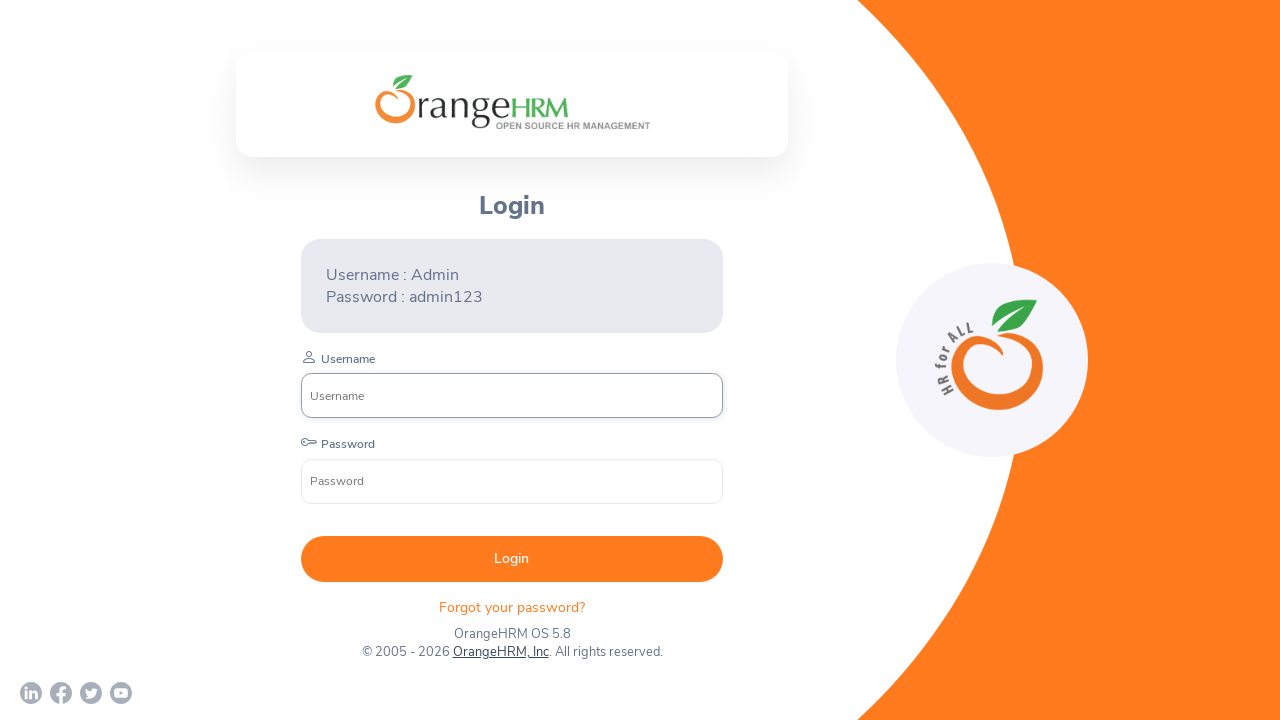

Verified page title is 'OrangeHRM'
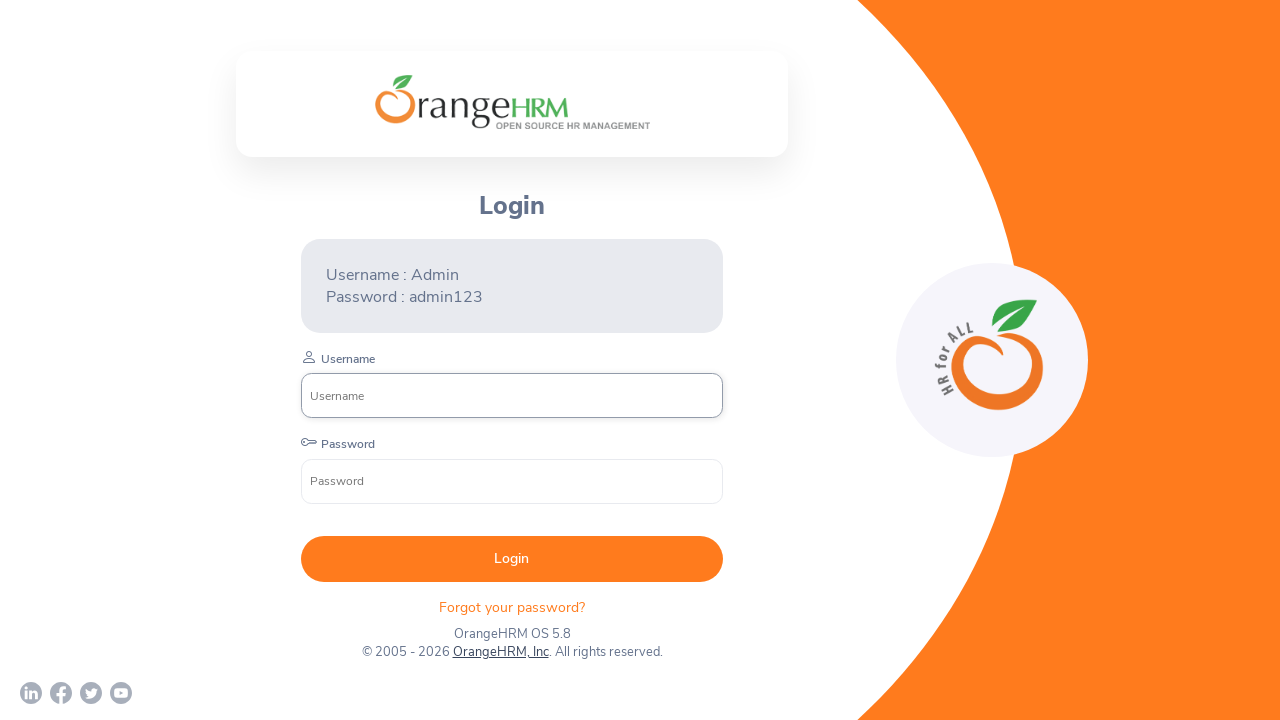

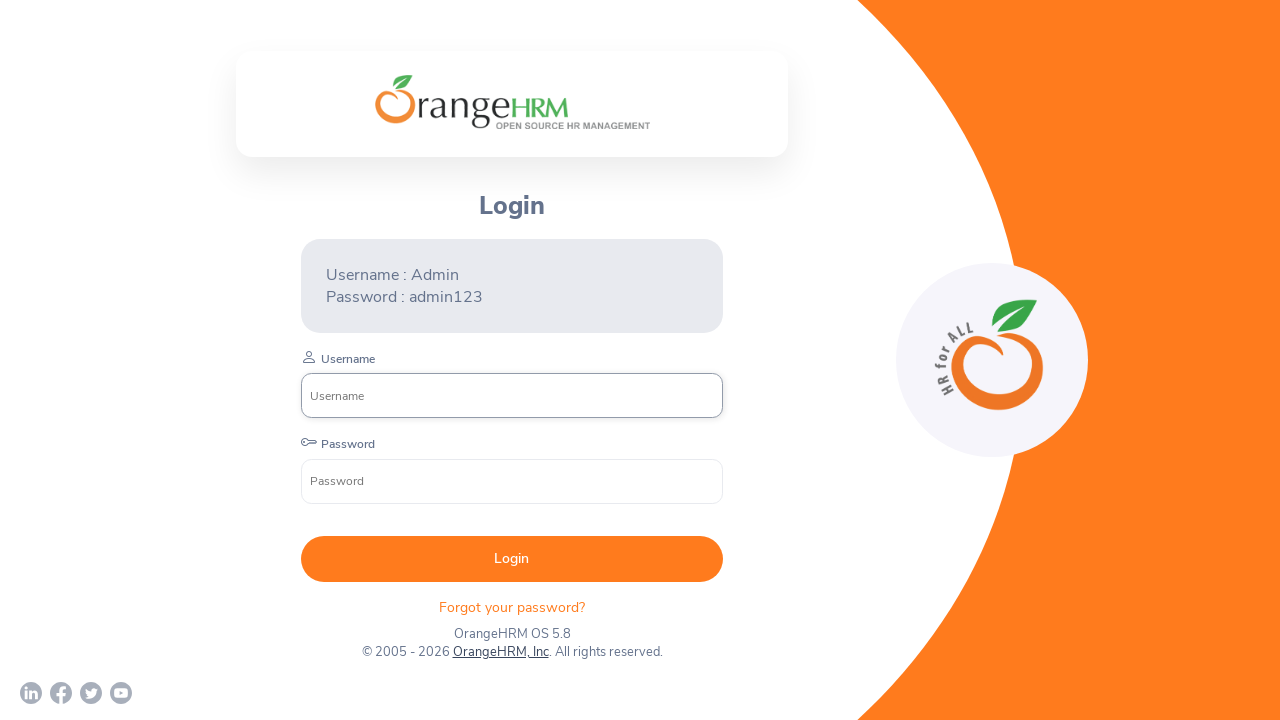